Navigates to a contact form website and verifies that common page elements (images, links, input fields, and div containers) are present on the page.

Starting URL: http://www.mycontactform.com

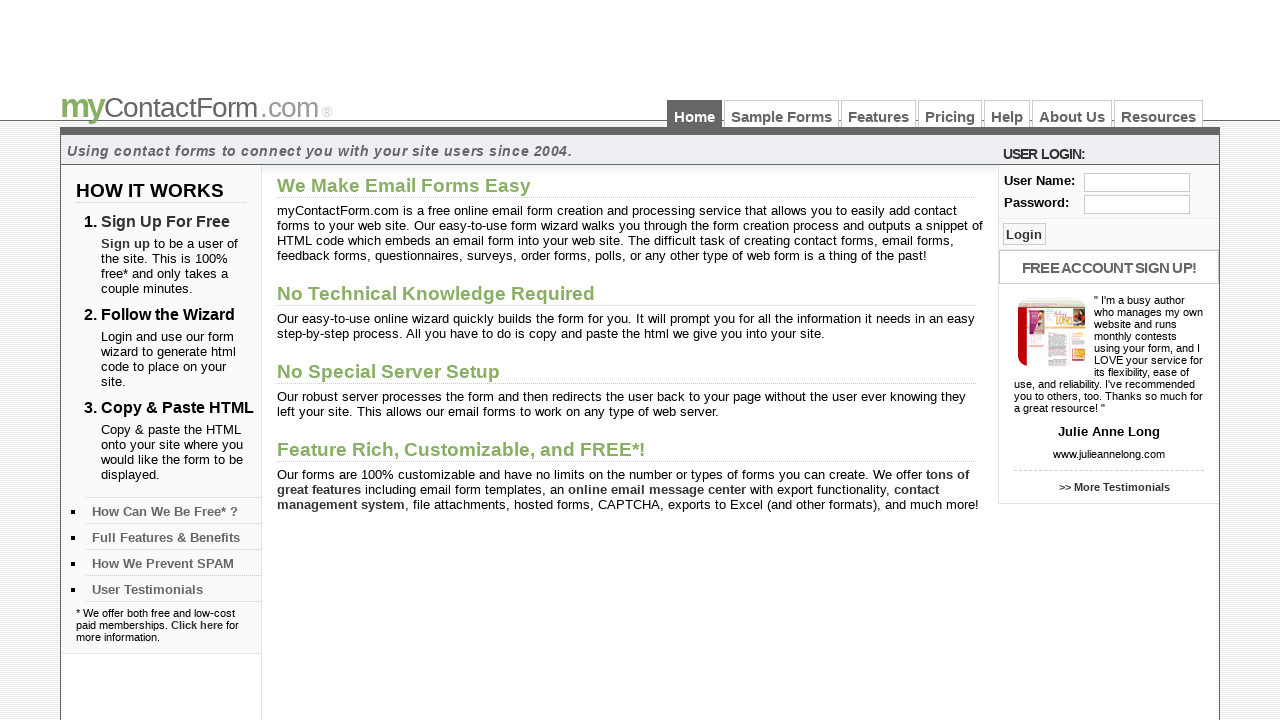

Navigated to contact form website at http://www.mycontactform.com
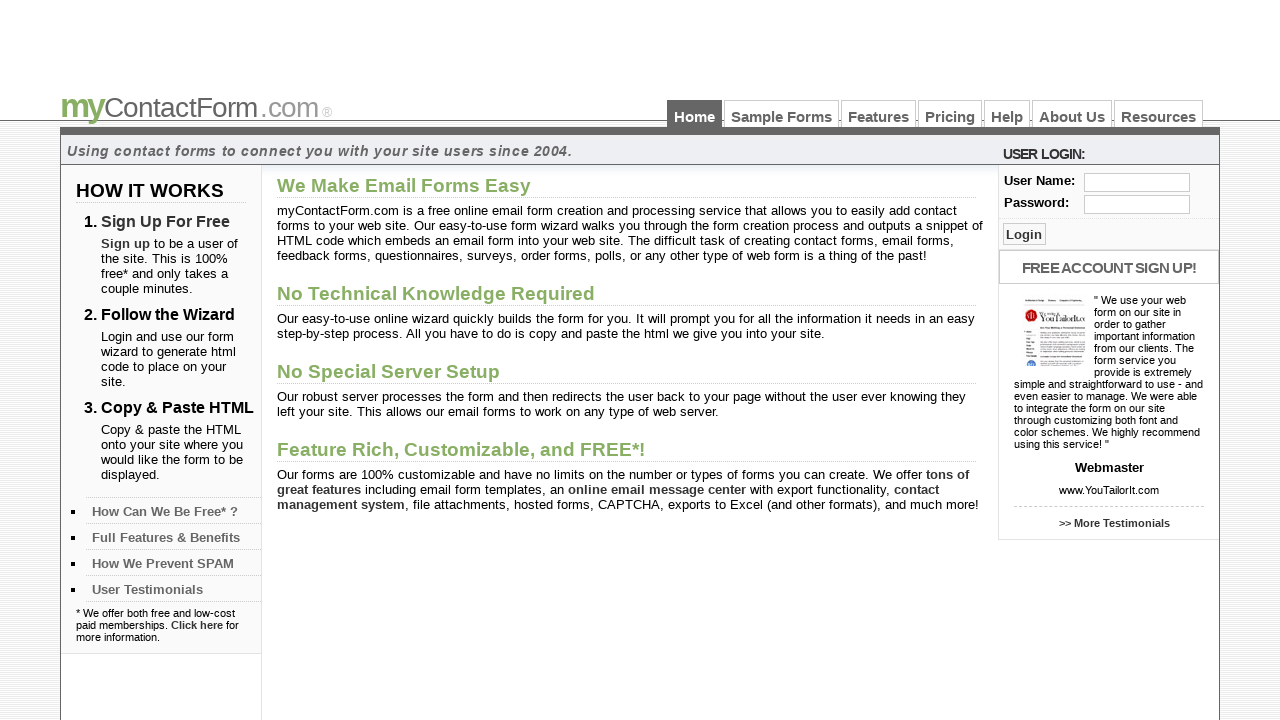

Images loaded on the page
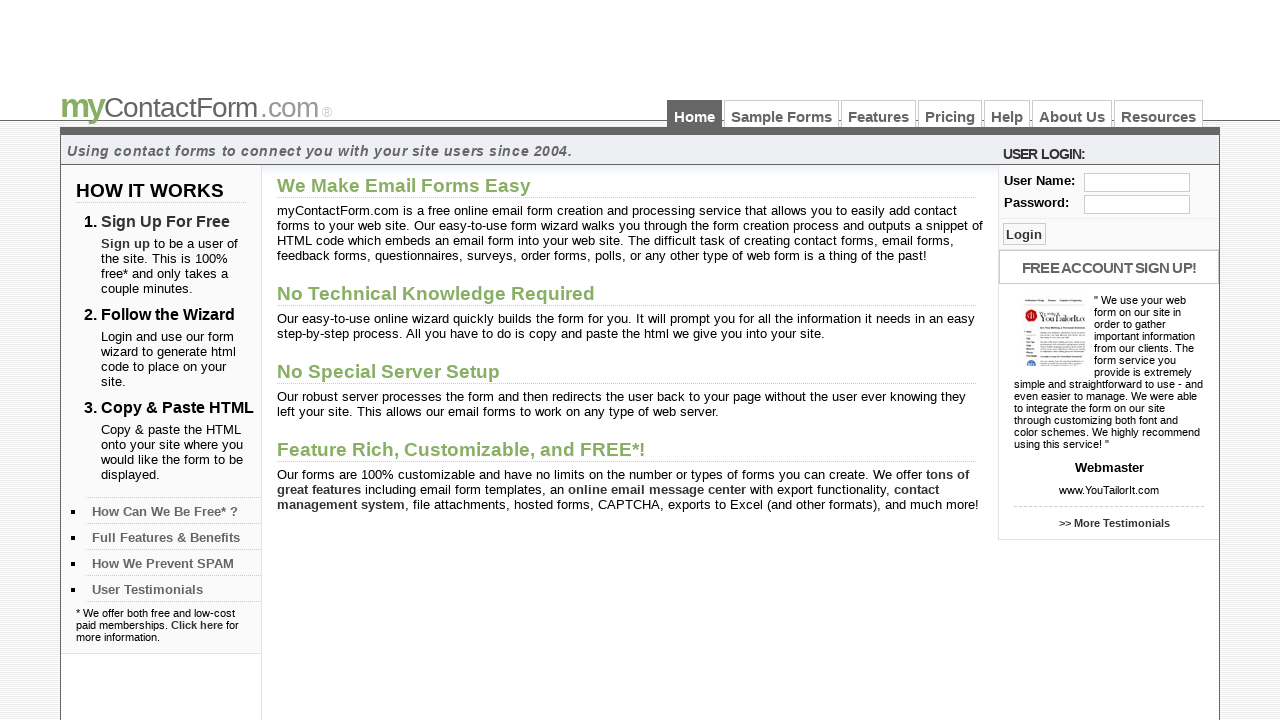

Links verified to be present on the page
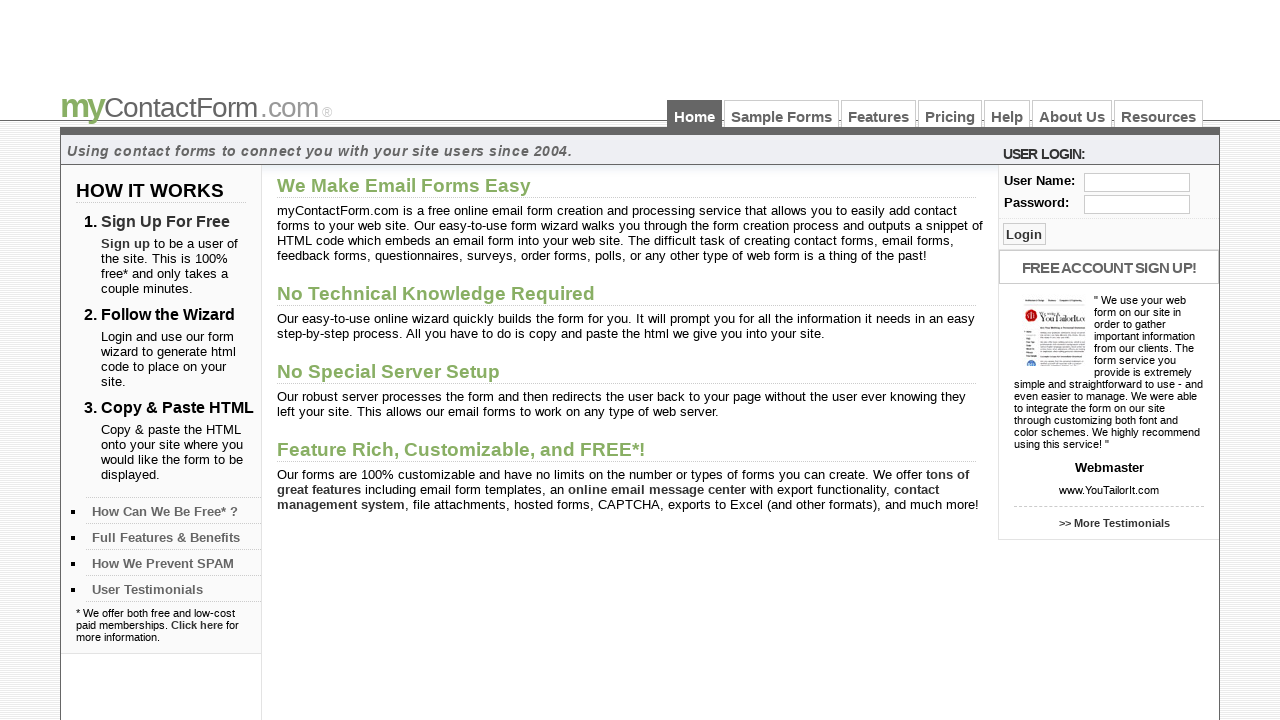

Input fields verified to be present on the page
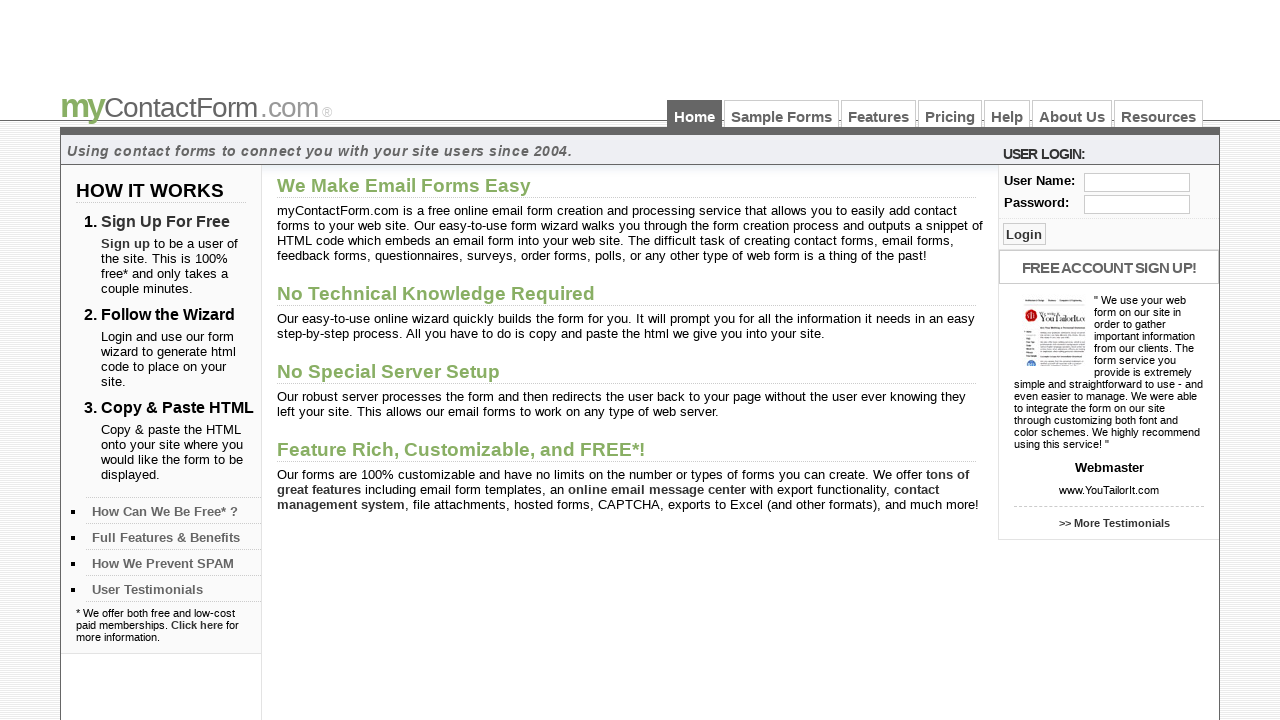

Div containers verified to be present on the page
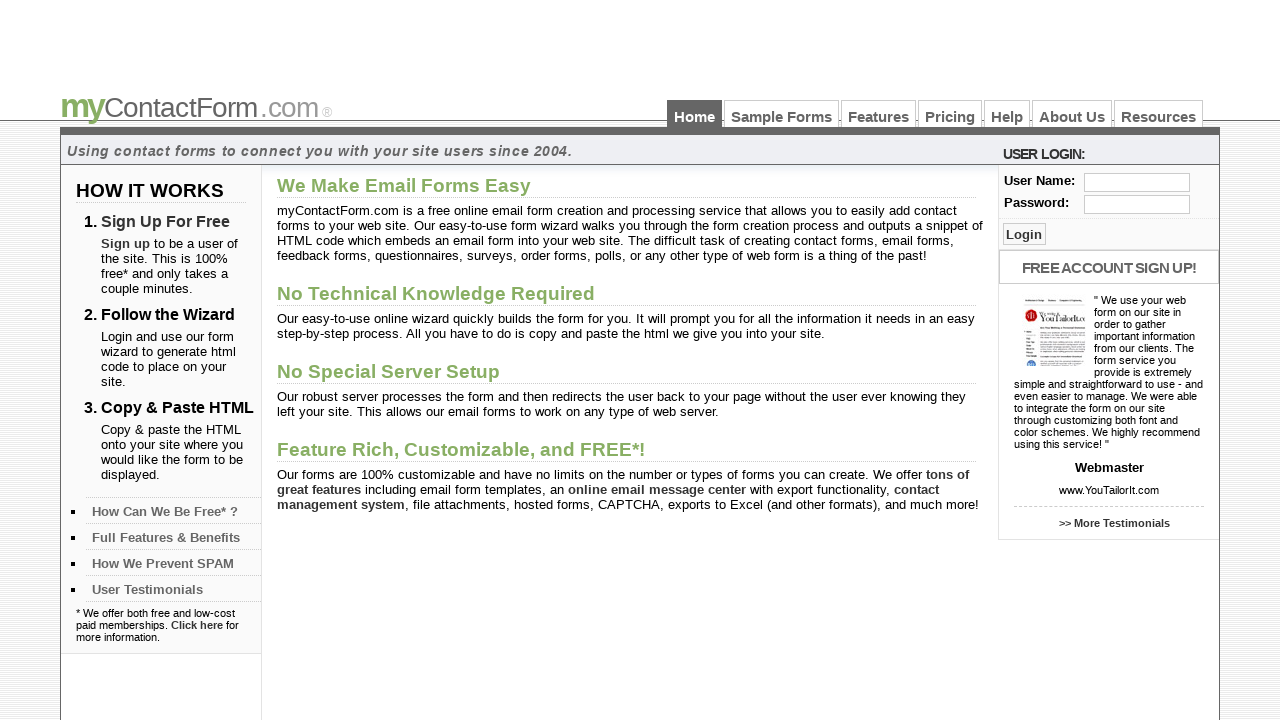

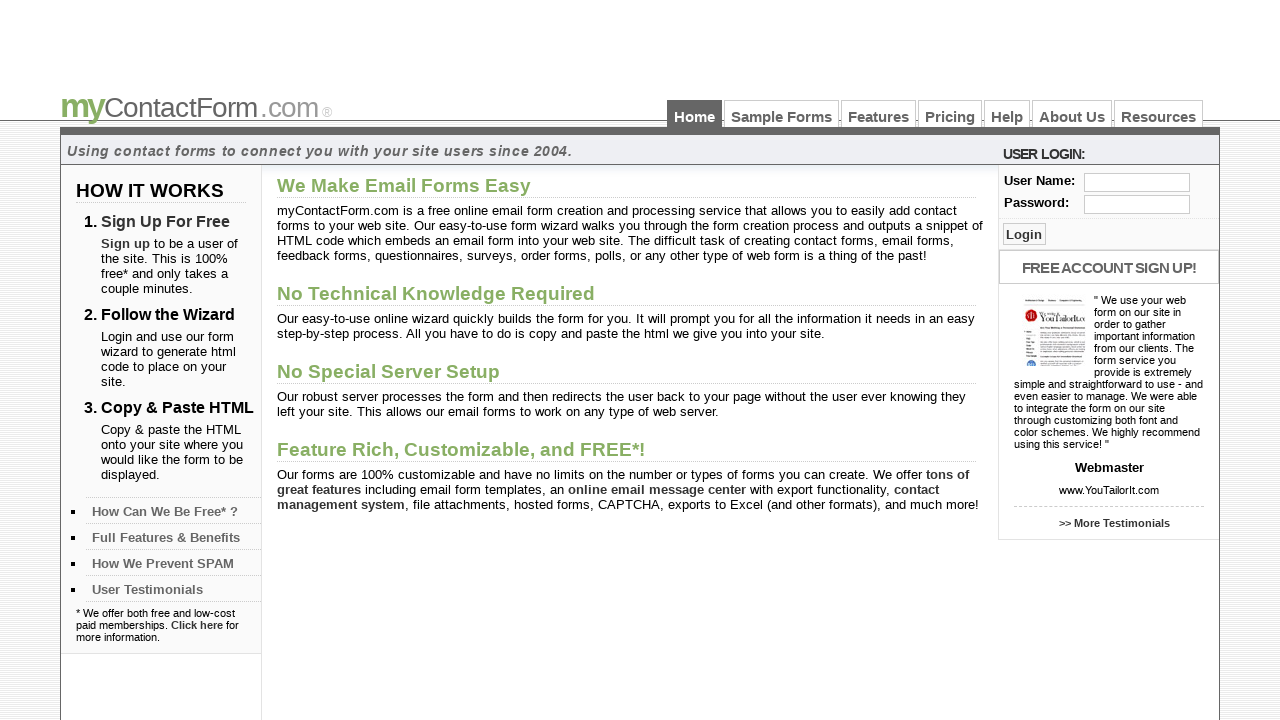